Tests resizing a resizable box element within allowed restrictions by dragging the resize handle with specific offsets and verifying the new dimensions

Starting URL: https://demoqa.com/resizable

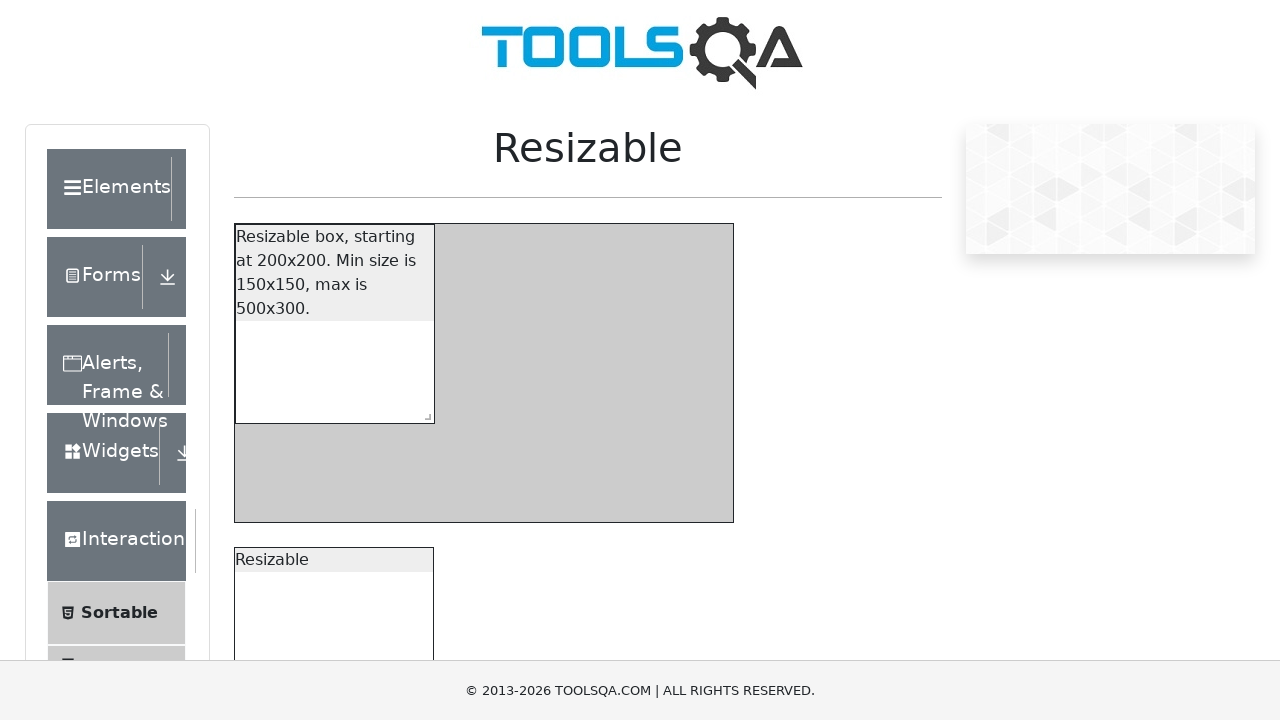

Located the resizable box with restrictions
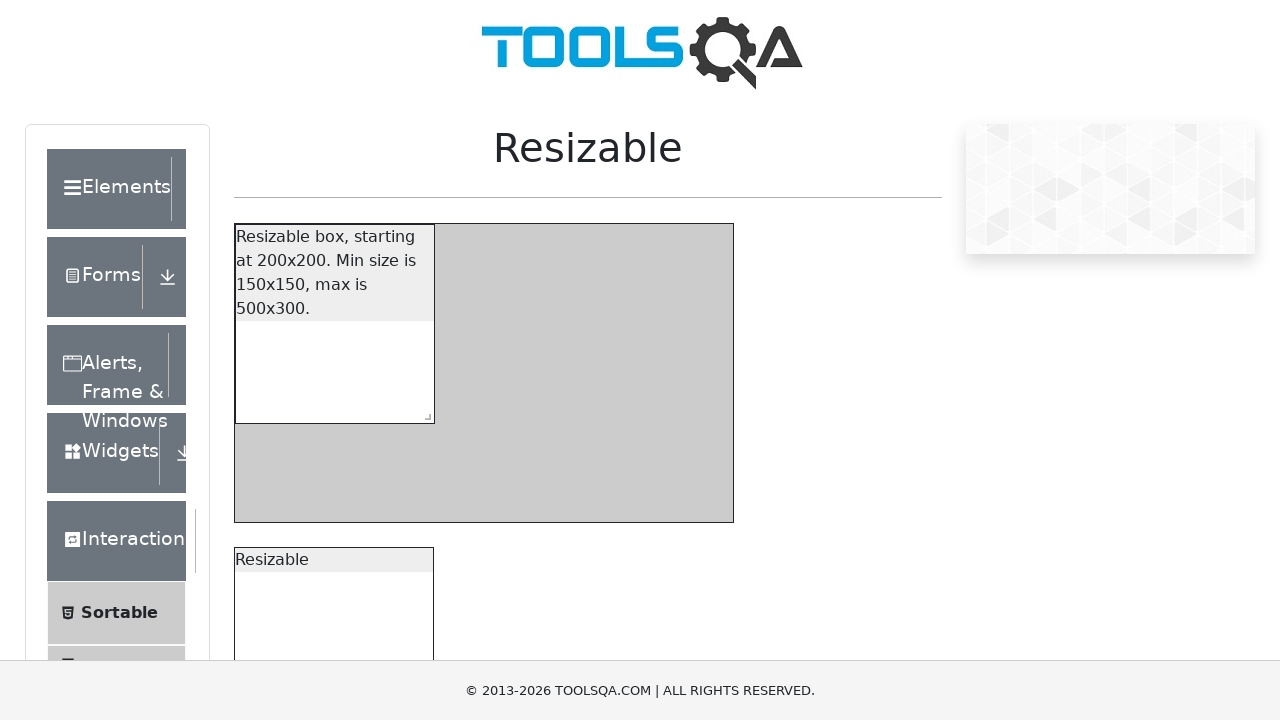

Located the resize handle in the bottom-right corner
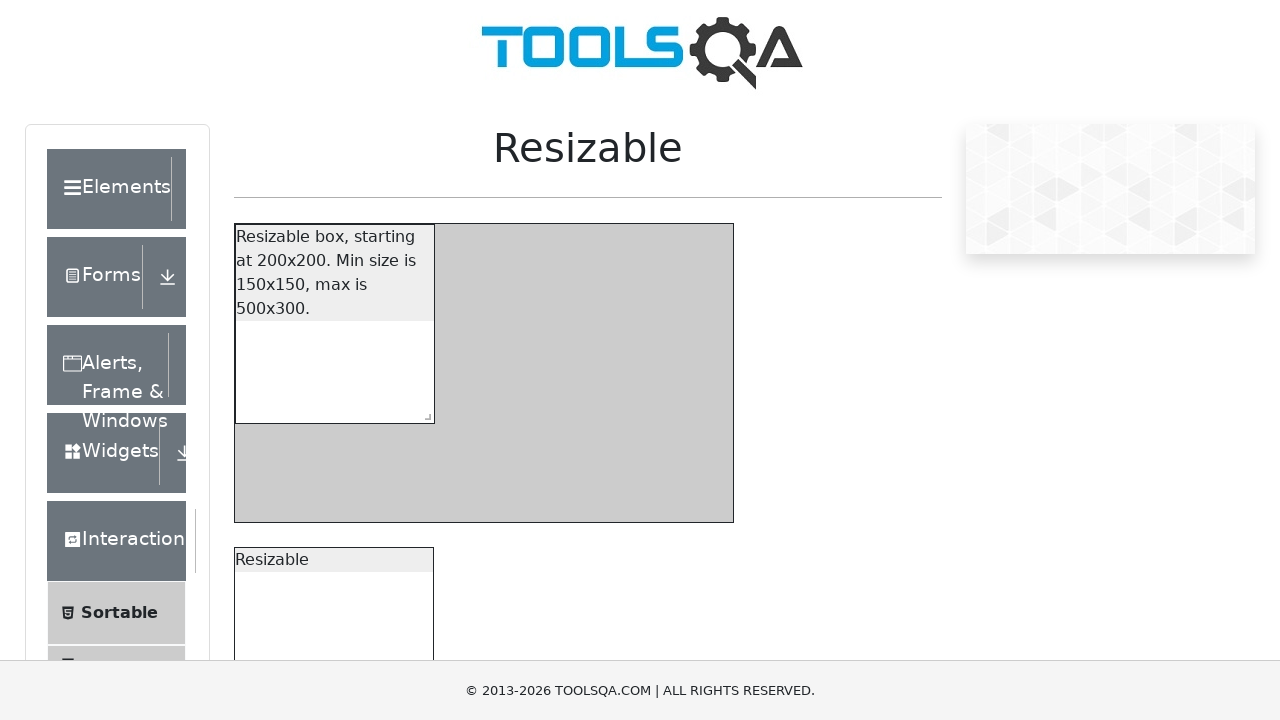

Retrieved initial box dimensions: 200x200
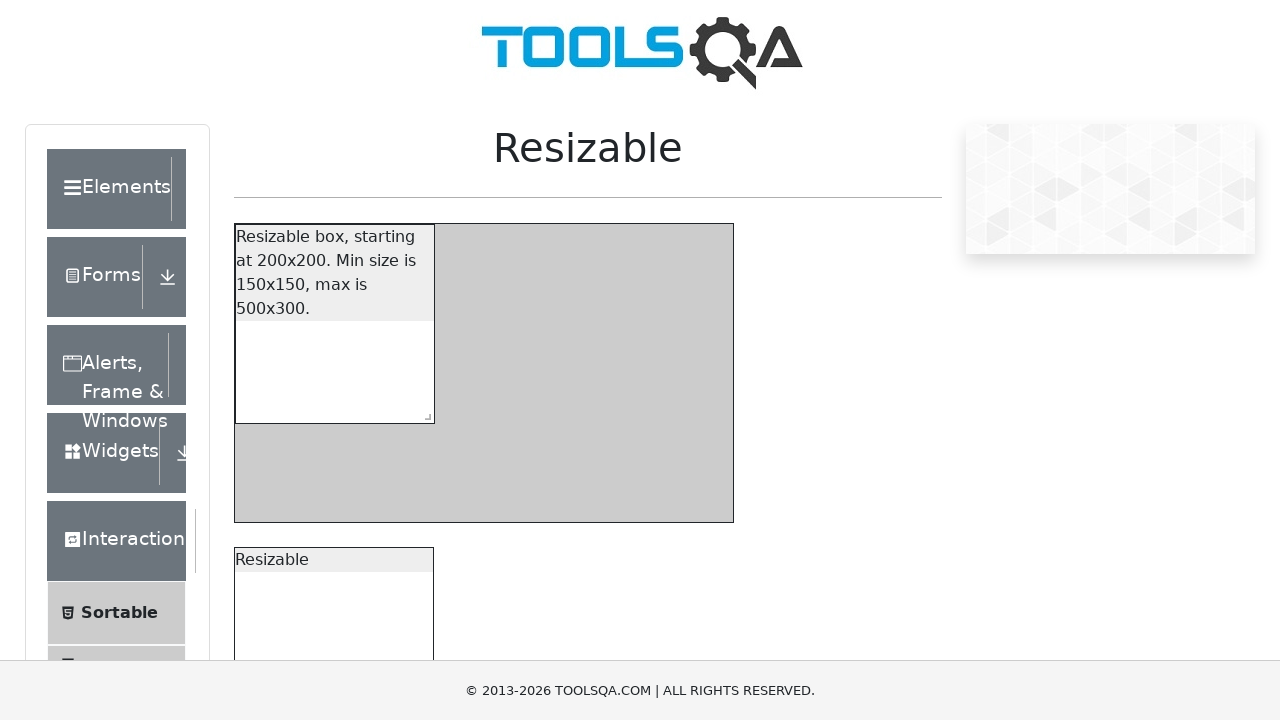

Calculated resize handle center position: (423.859375, 413.0)
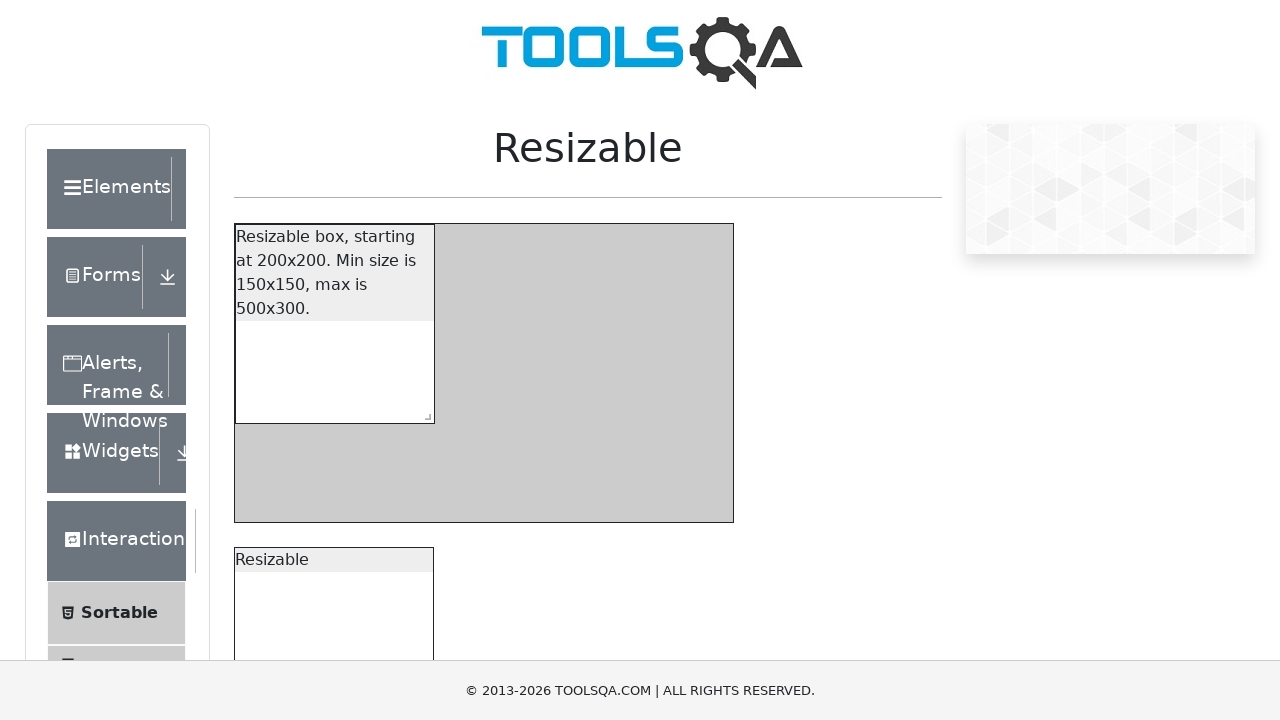

Set drag offsets: 90px horizontal, 50px vertical (within restriction limits)
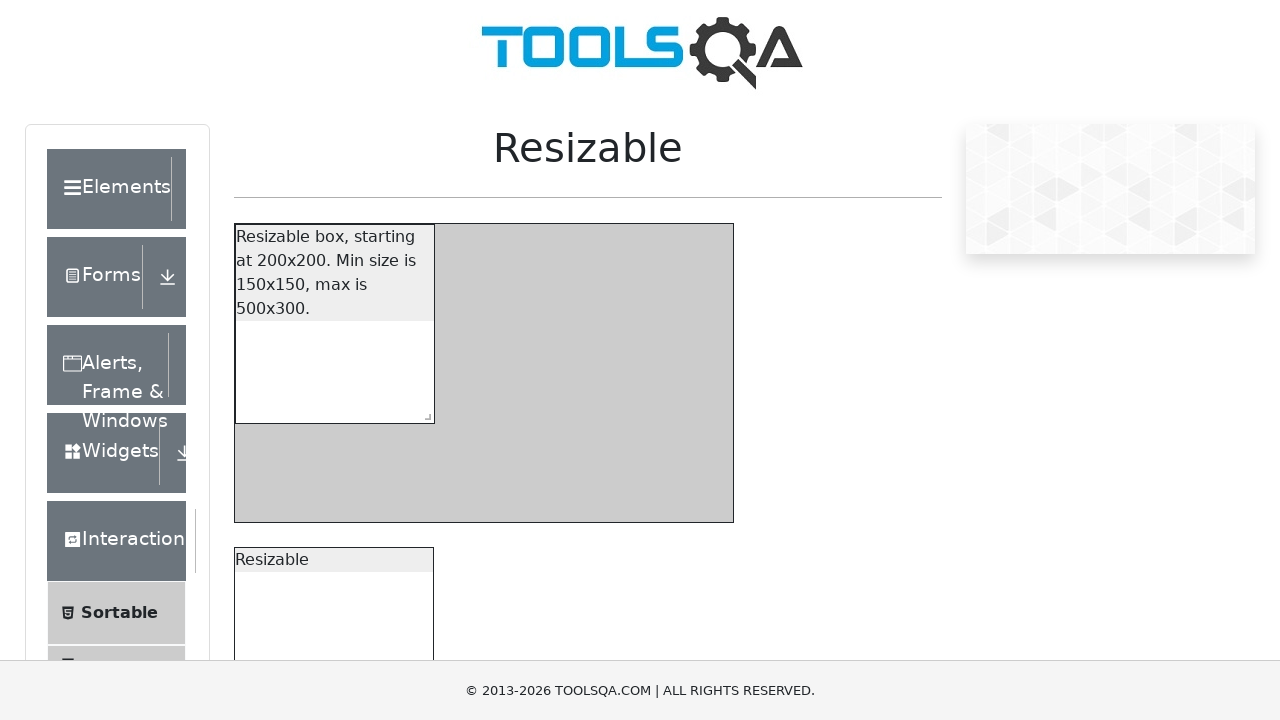

Moved mouse to resize handle position at (424, 413)
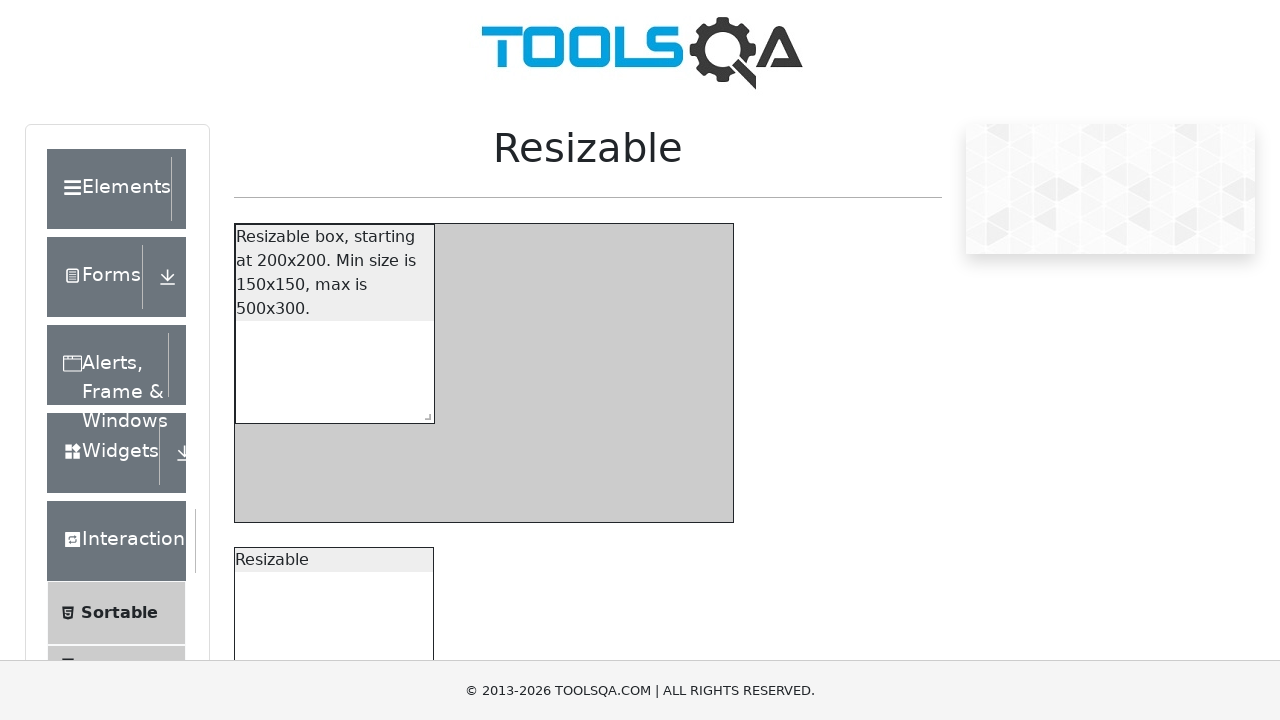

Pressed mouse button down on resize handle at (424, 413)
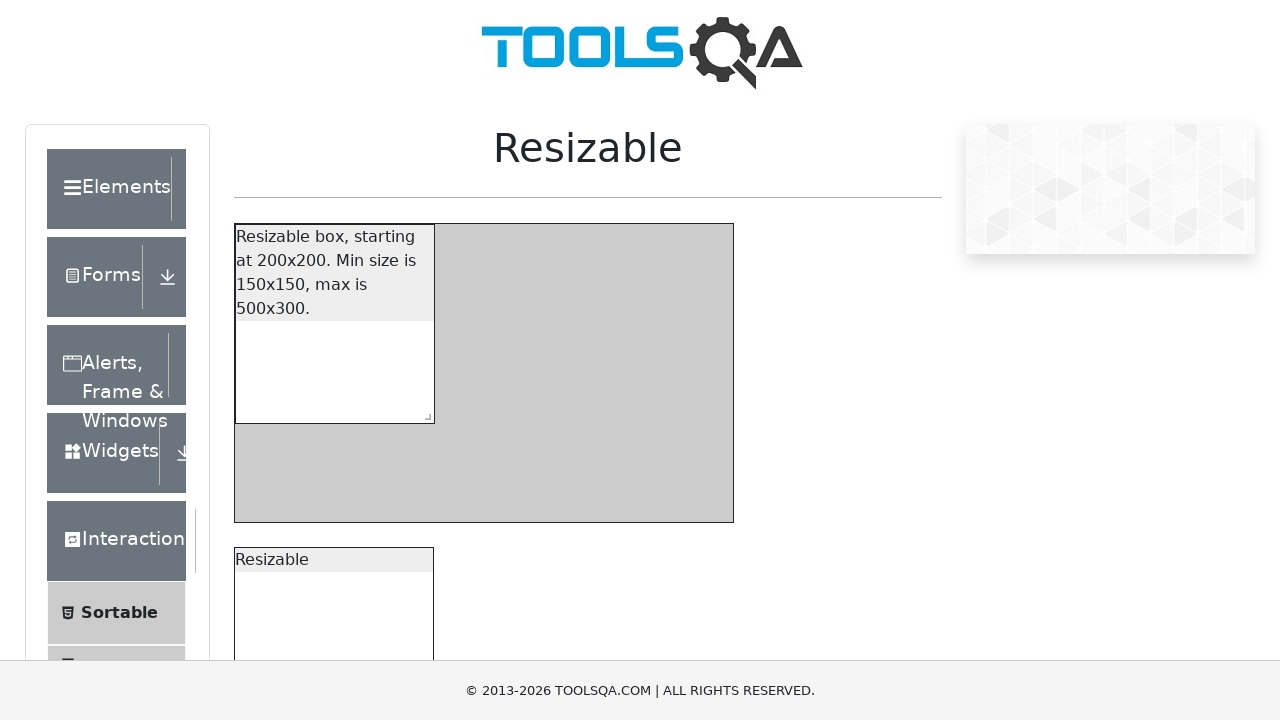

Dragged resize handle to new position: (513.859375, 463.0) at (514, 463)
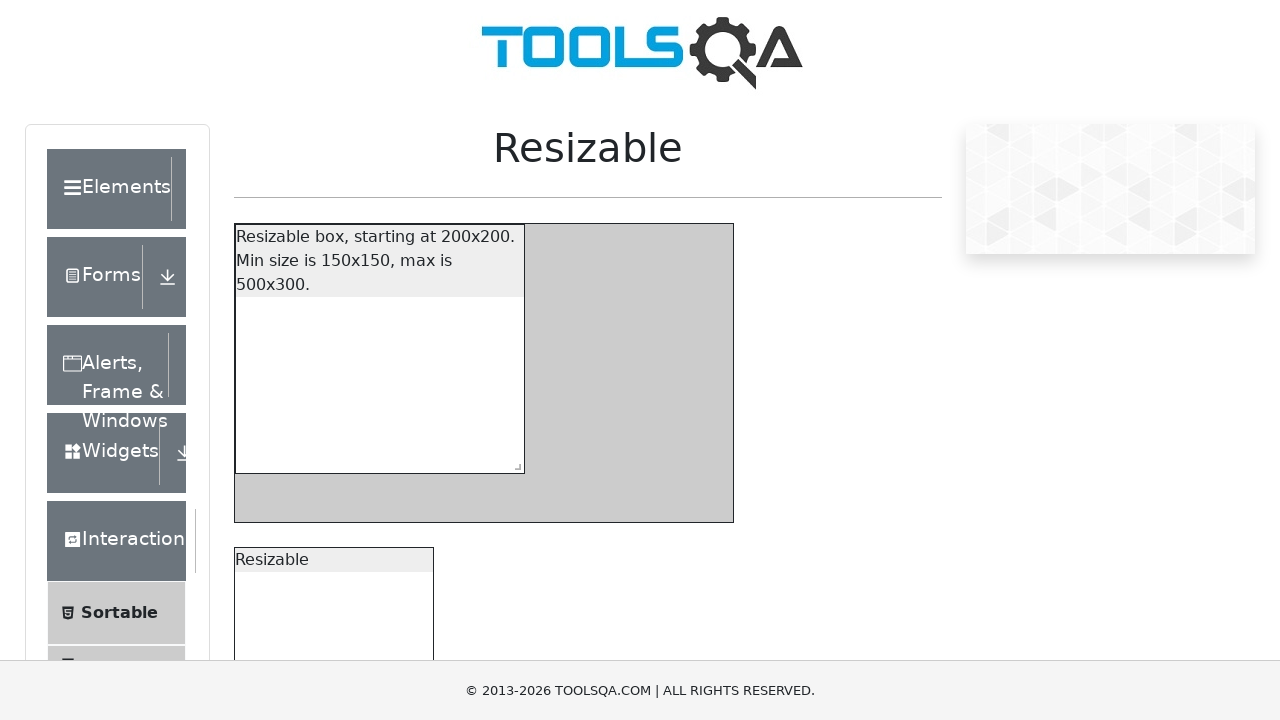

Released mouse button to complete resize operation at (514, 463)
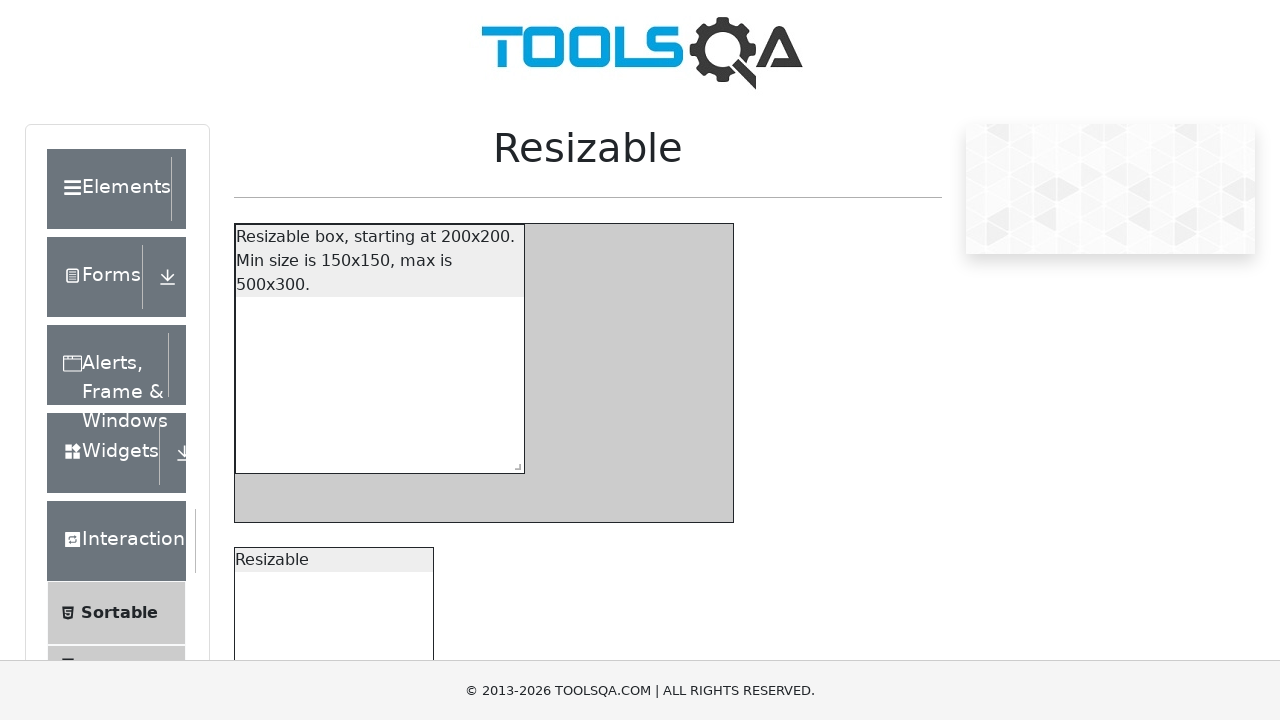

Waited 500ms for resize animation to complete
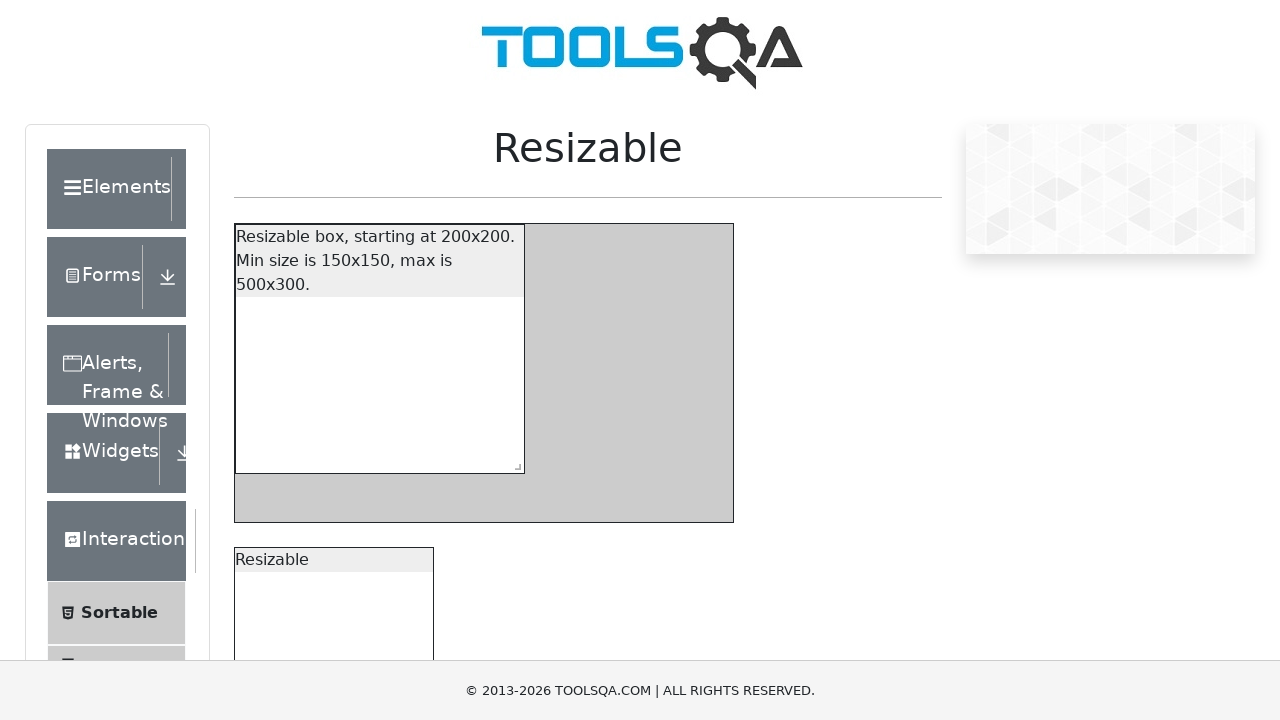

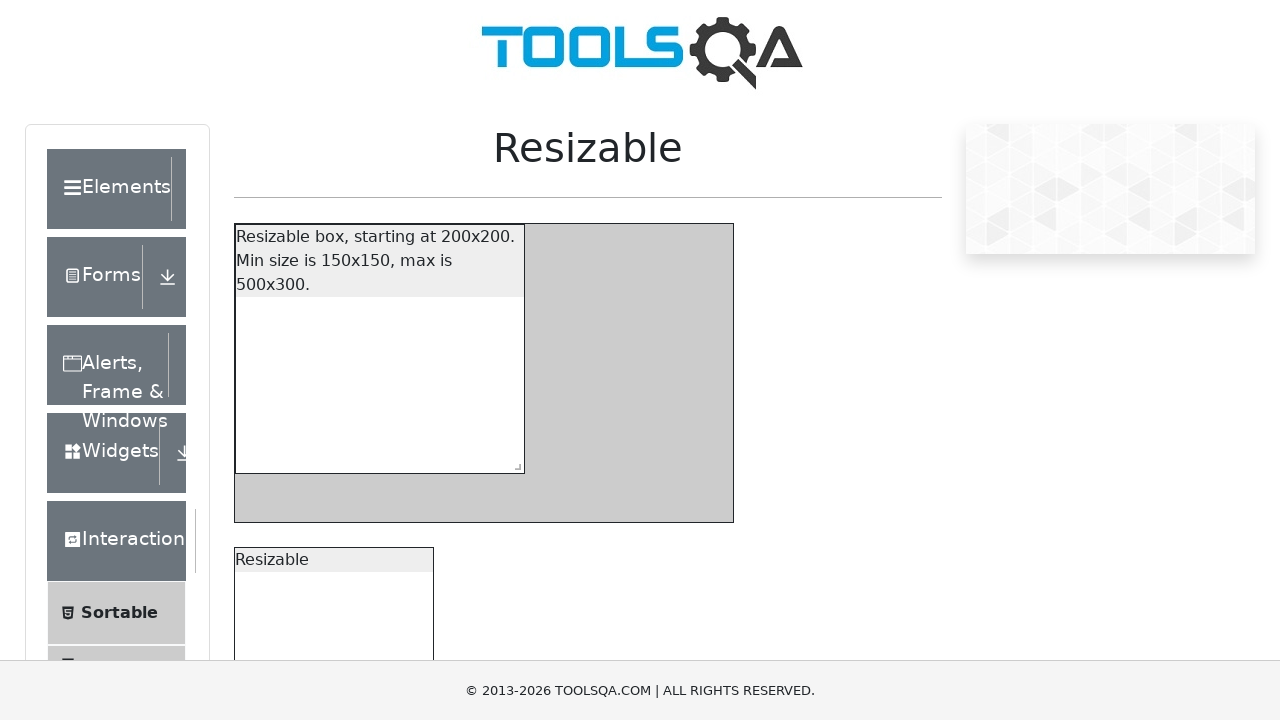